Tests page scrolling functionality by scrolling to bottom, top, and to a specific element on the W3School Chinese website

Starting URL: https://www.w3school.com.cn/index.html

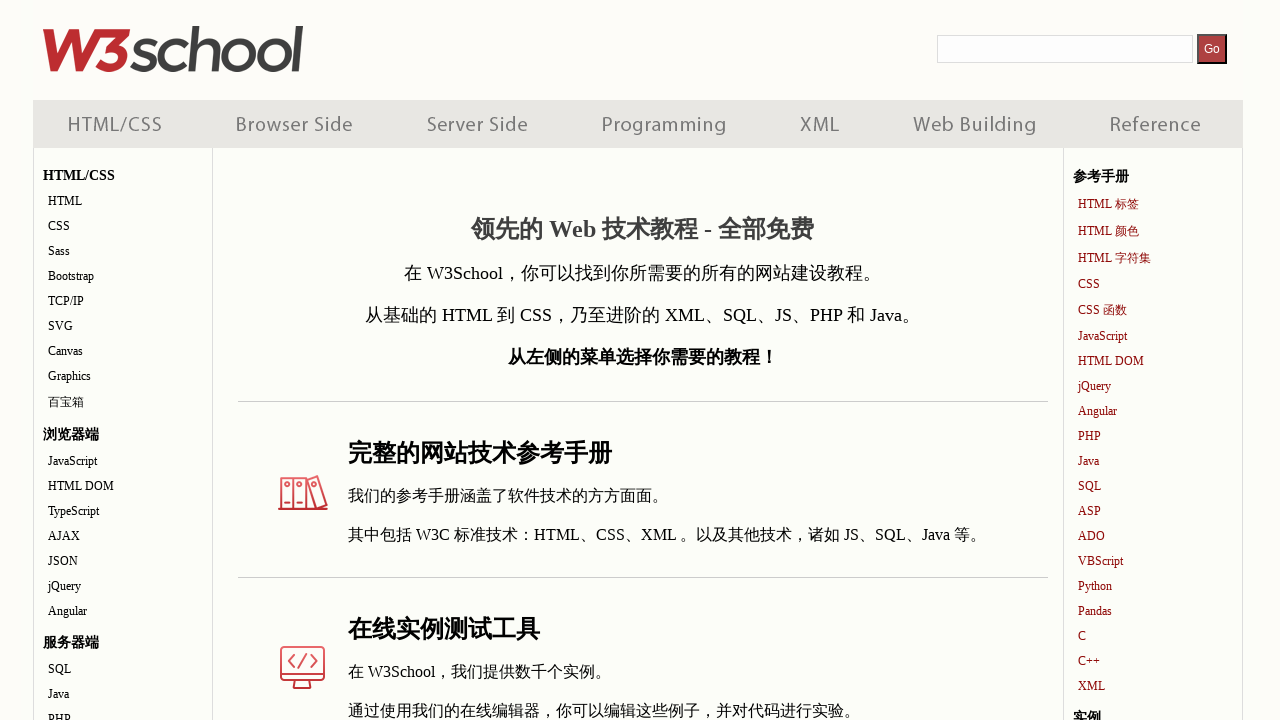

Scrolled page to bottom
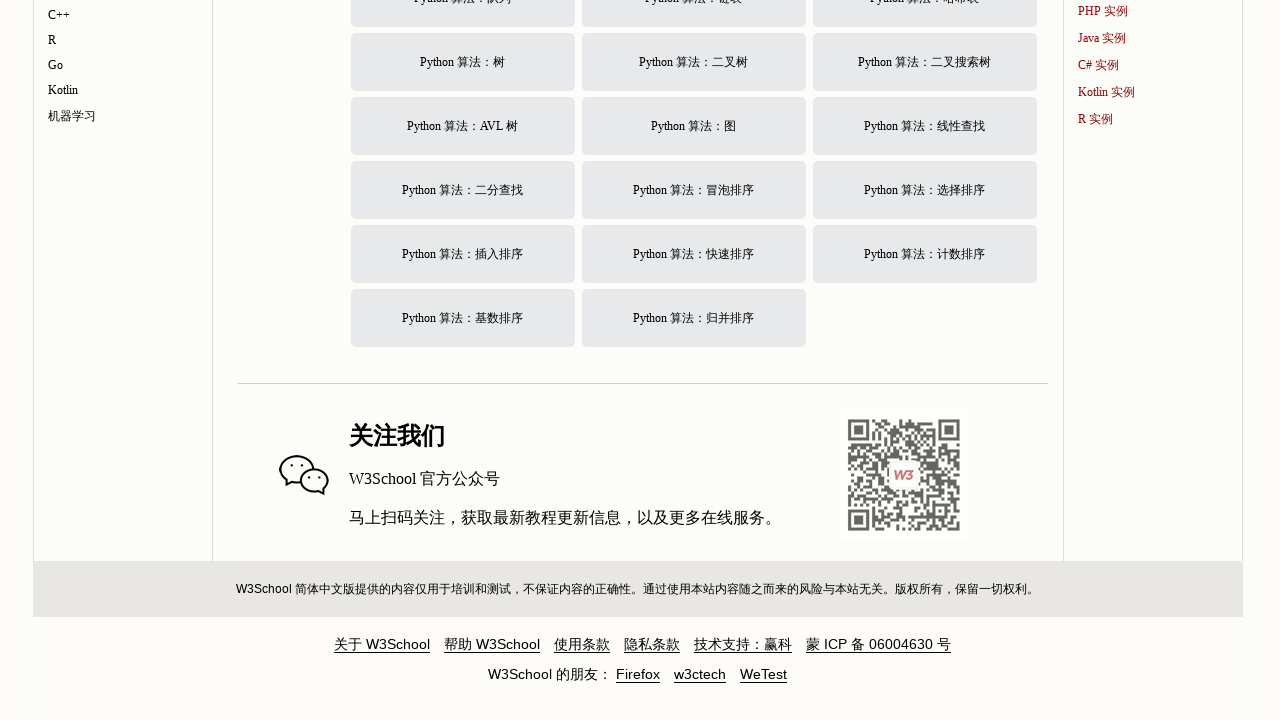

Waited 1 second for scroll animation to complete
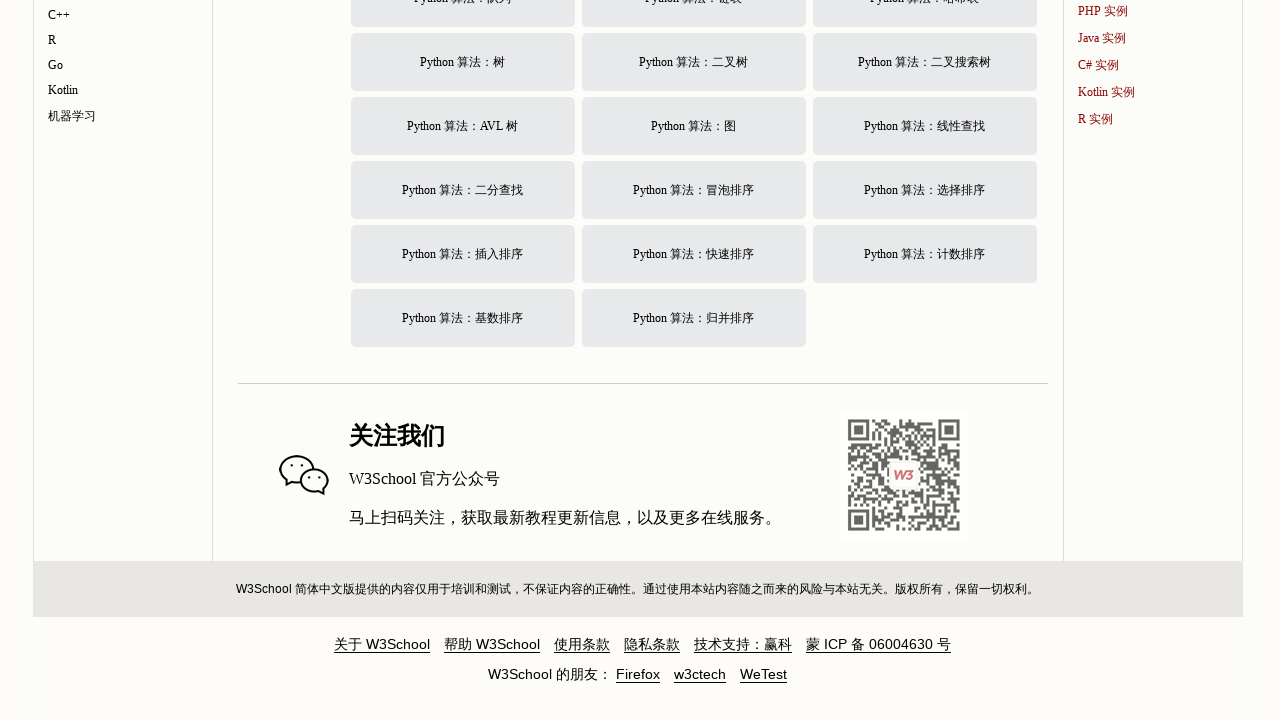

Scrolled page back to top
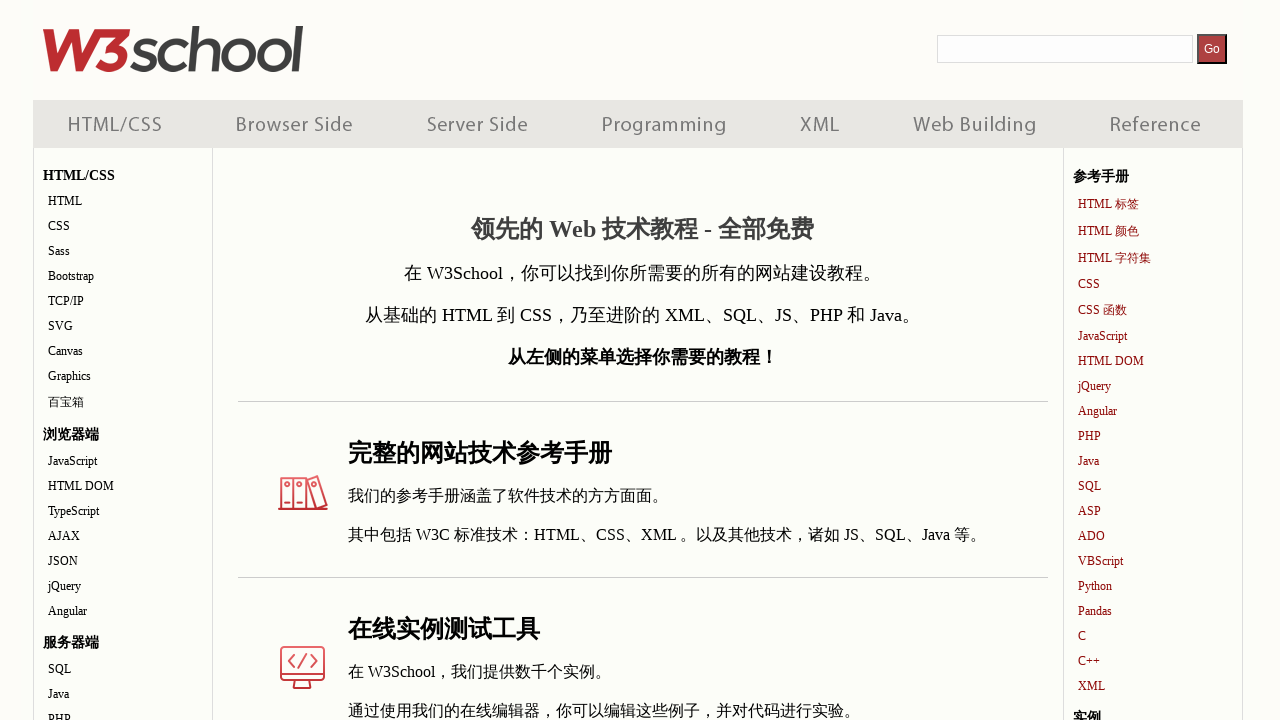

Waited 1 second for scroll animation to complete
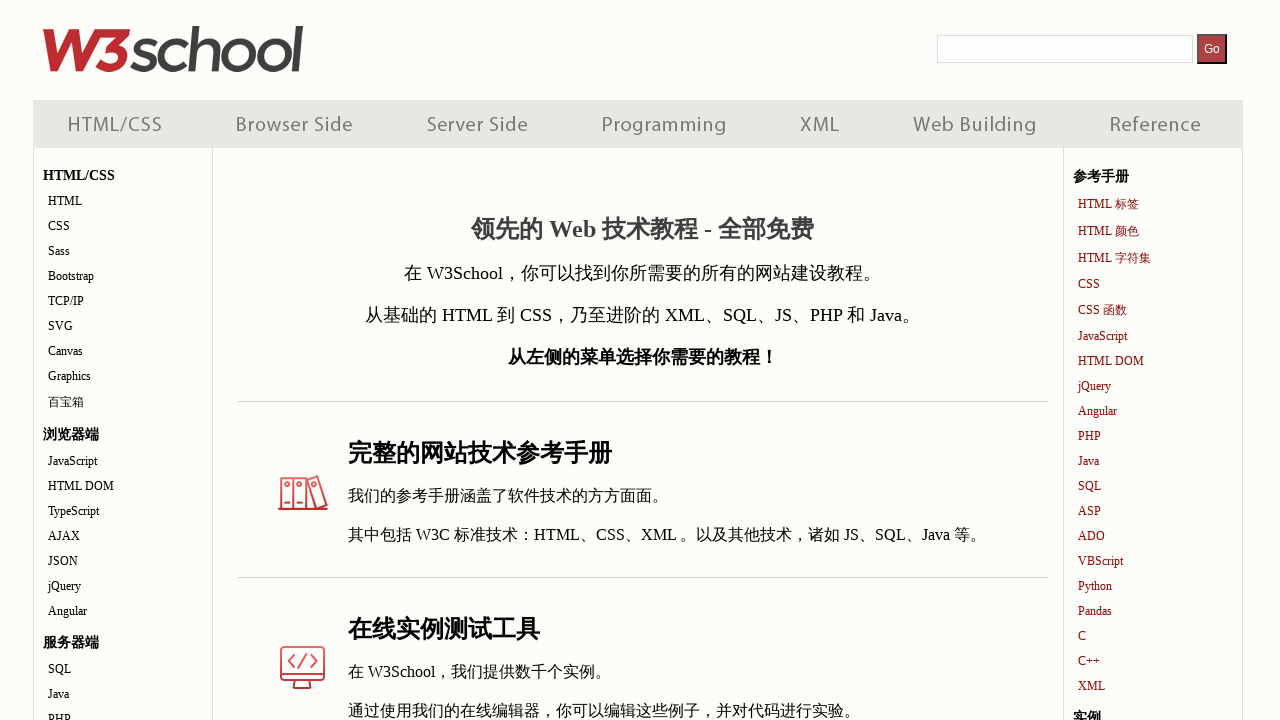

Located navigation element
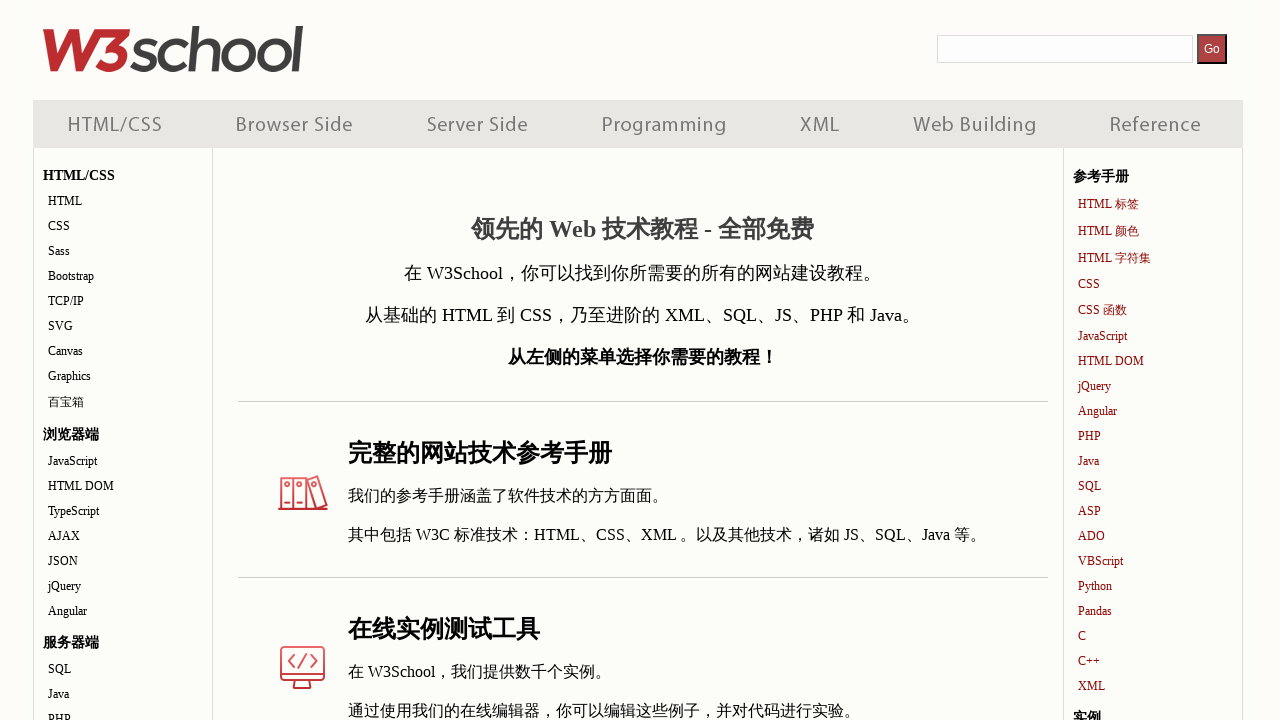

Scrolled to specific navigation element
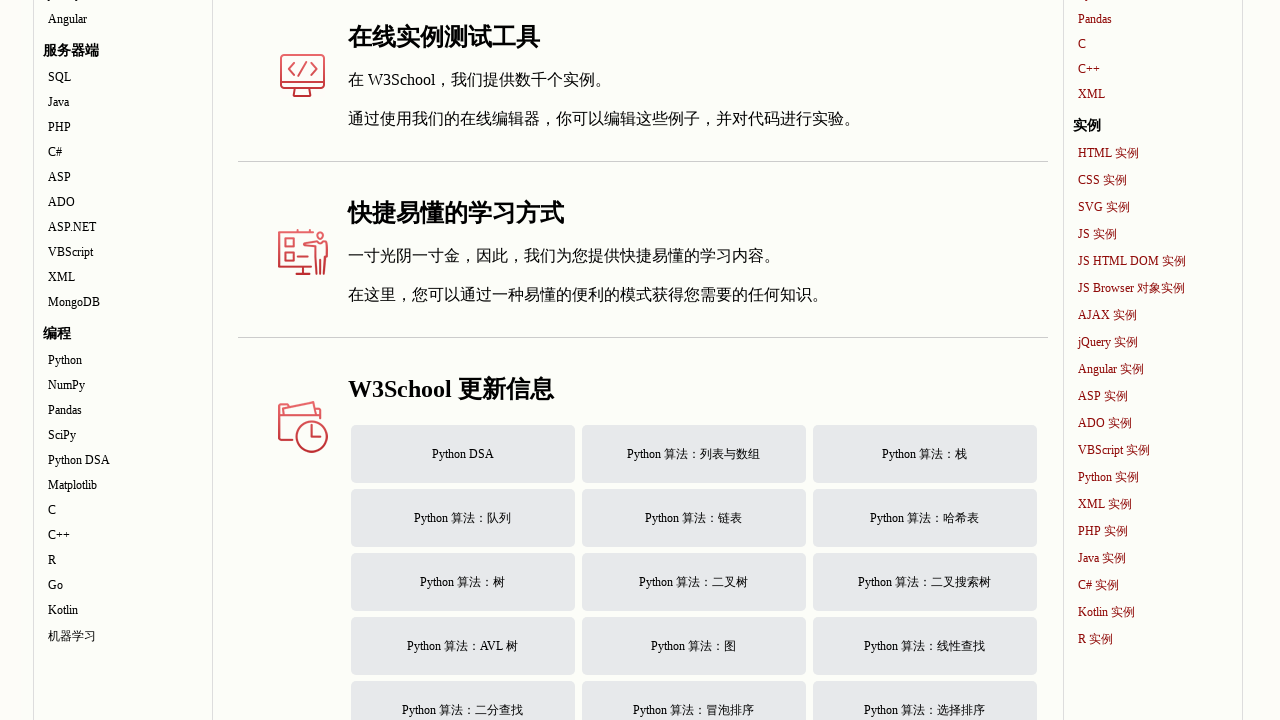

Waited 1 second for scroll animation to complete
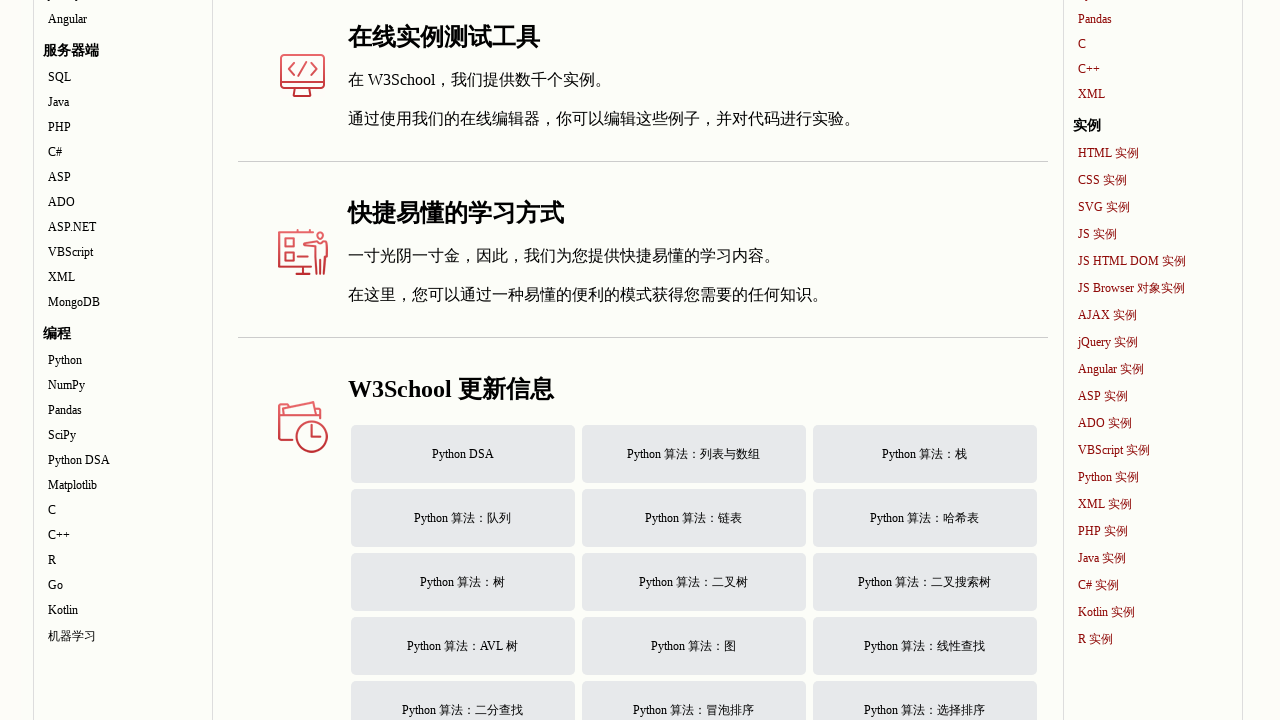

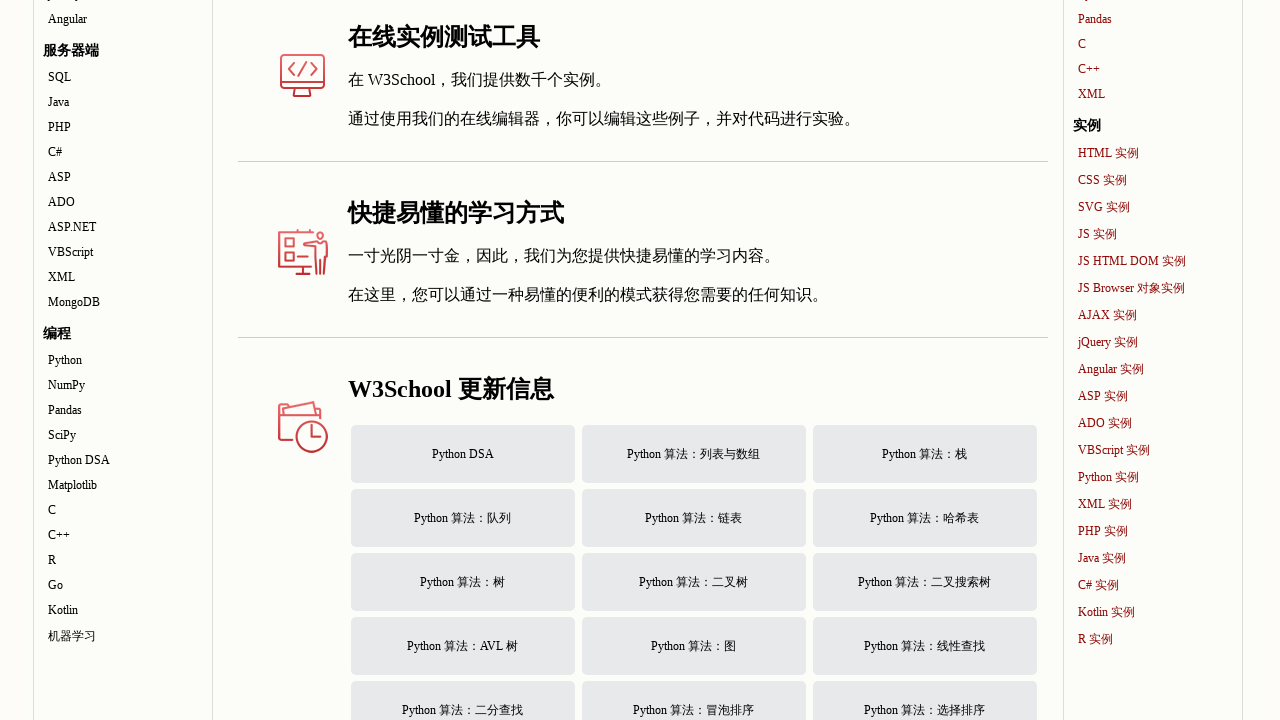